Tests a web form by locating a text input field by name and entering text into it

Starting URL: https://www.selenium.dev/selenium/web/web-form.html

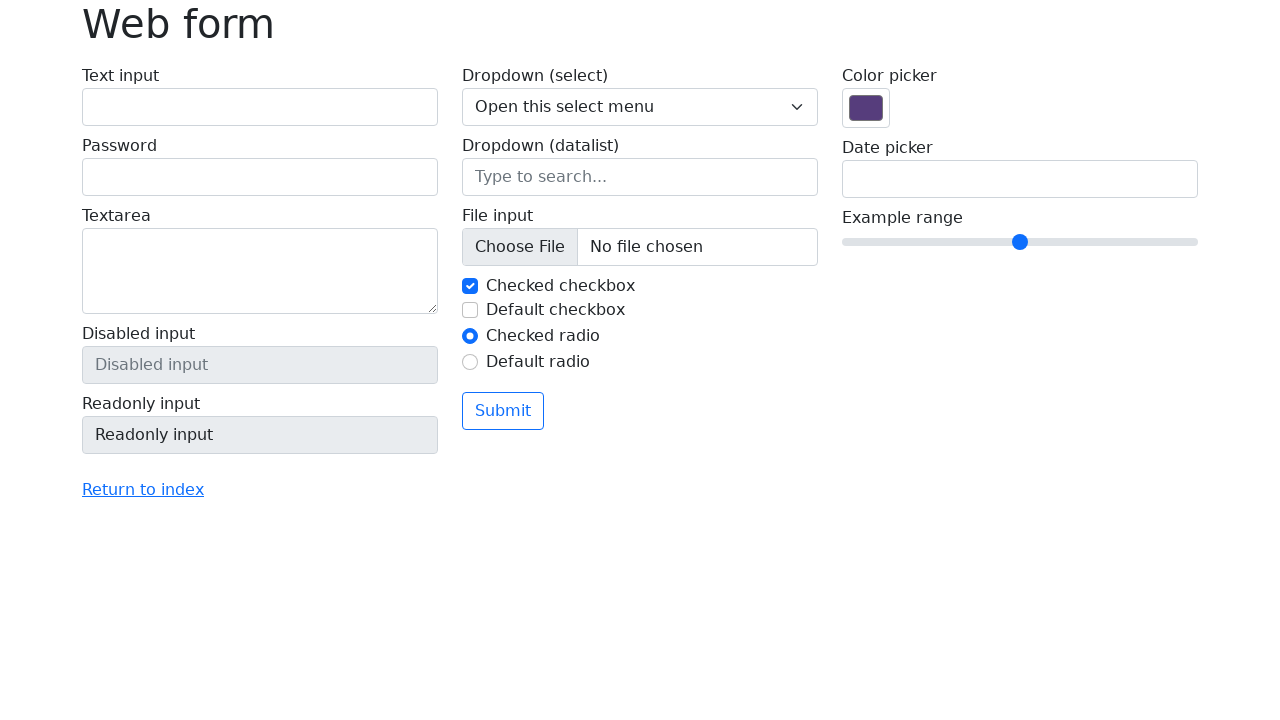

Filled text input field 'my-text' with 'jdbc' on input[name='my-text']
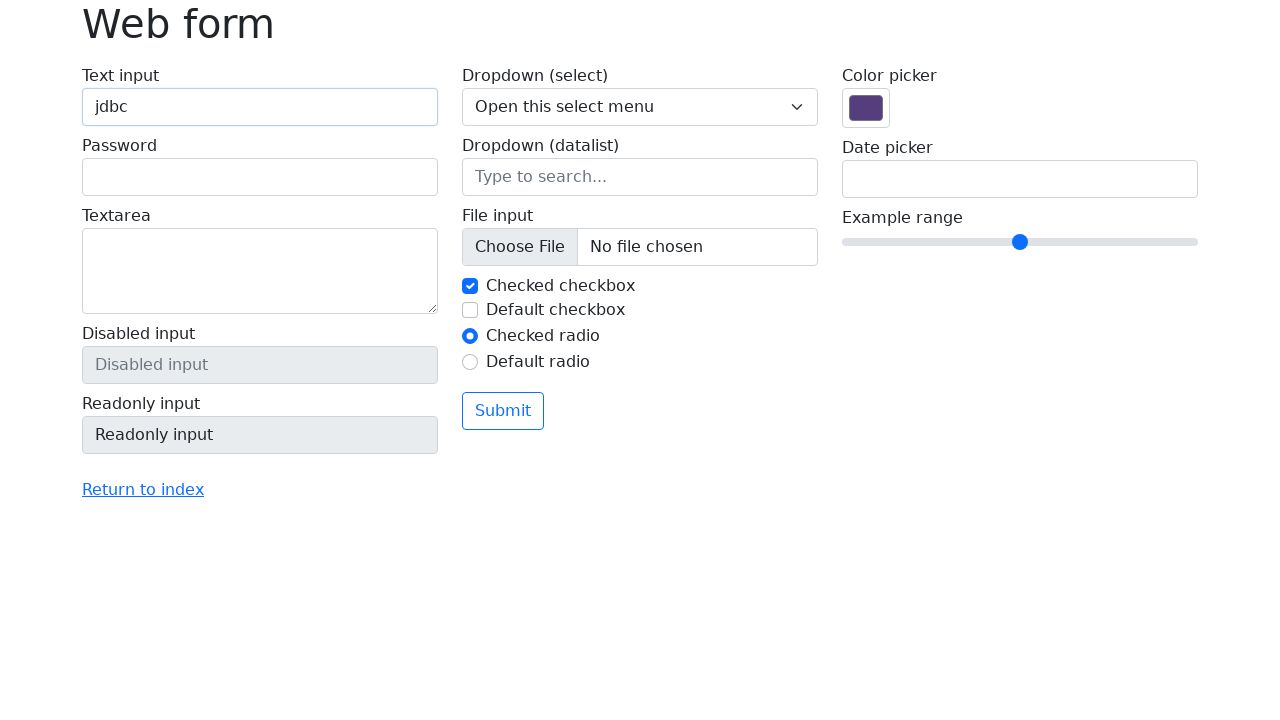

Verified that text input field contains 'jdbc'
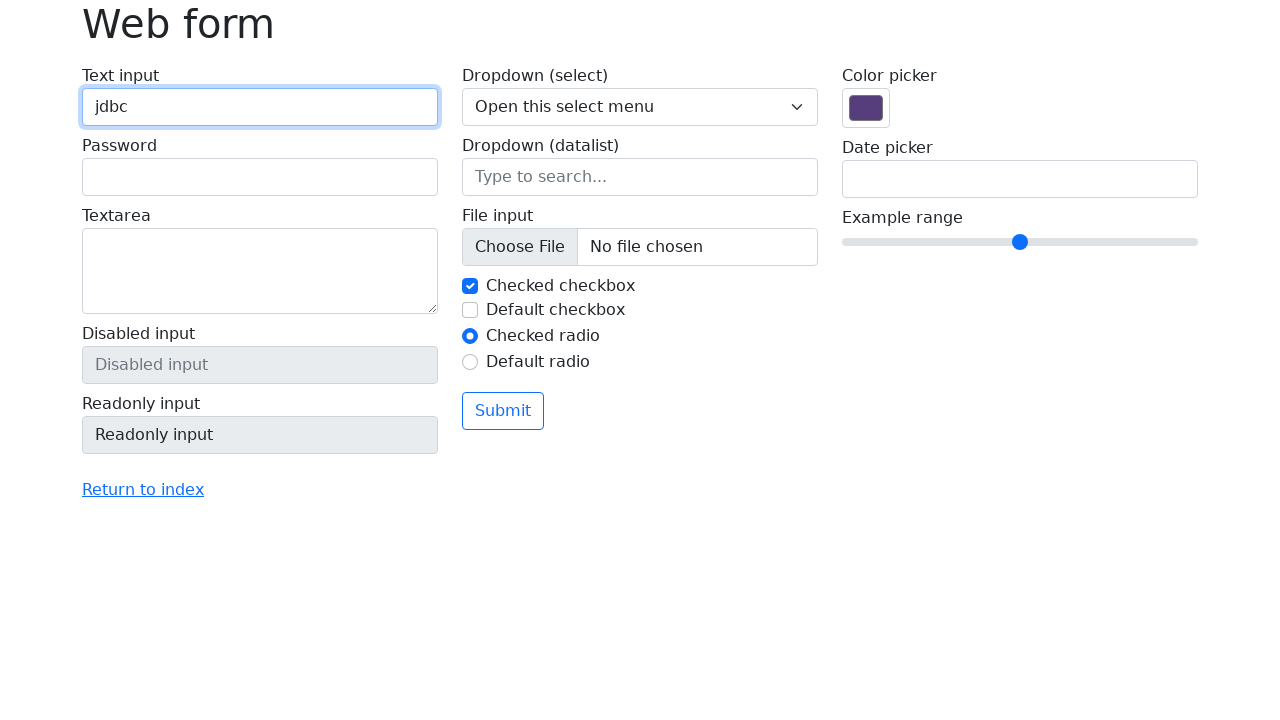

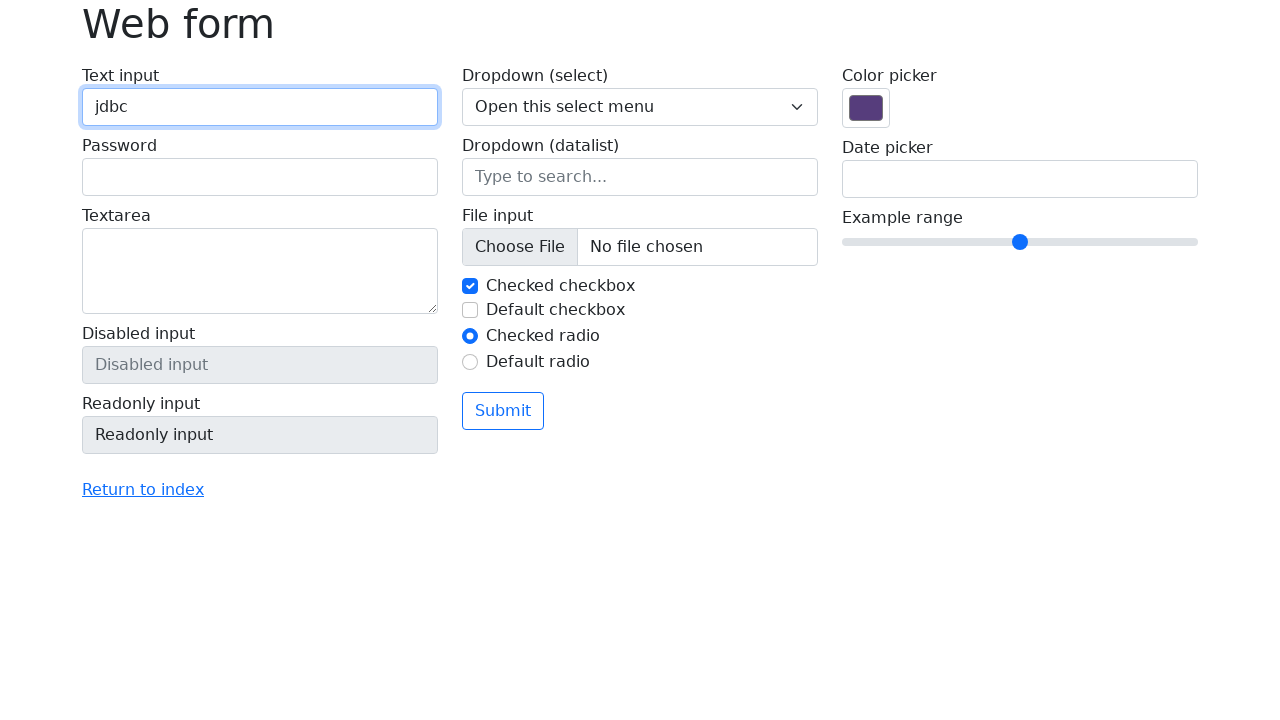